Tests various UI interactions including visibility checks, clicking to hide elements, handling dialog popups, hovering over elements, and interacting with content inside an iframe.

Starting URL: https://rahulshettyacademy.com/AutomationPractice/

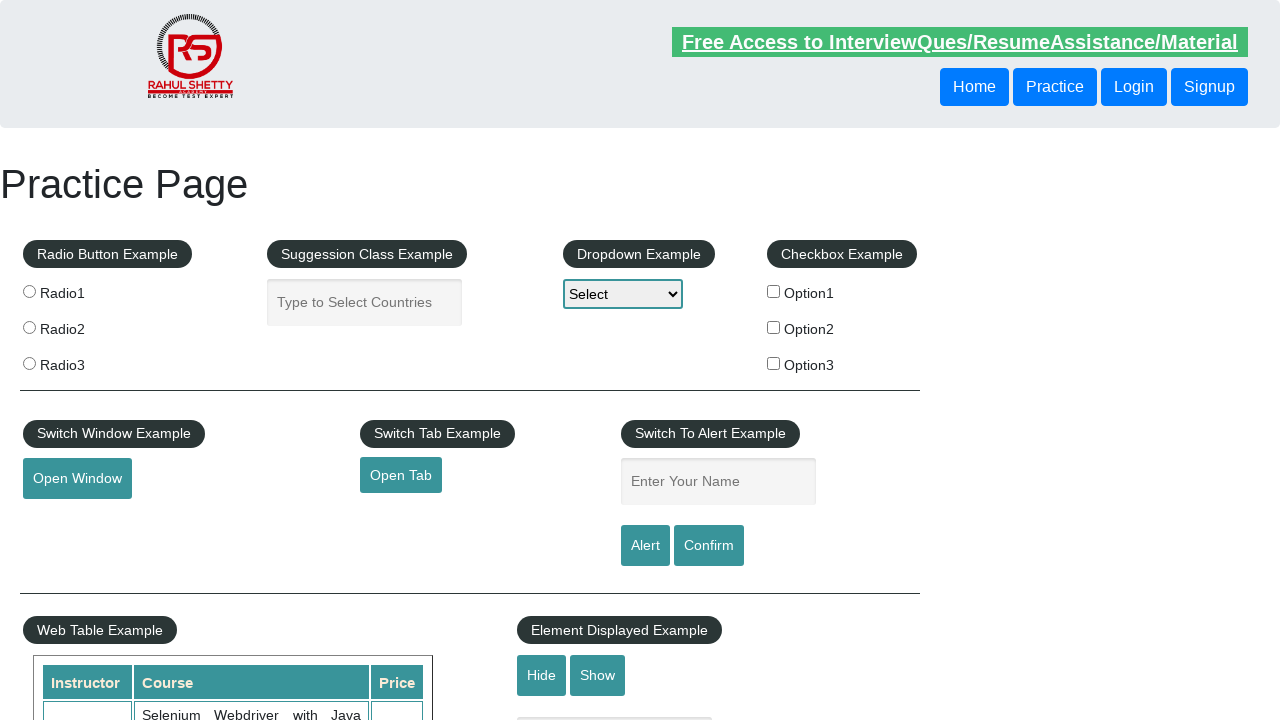

Verified text box is visible
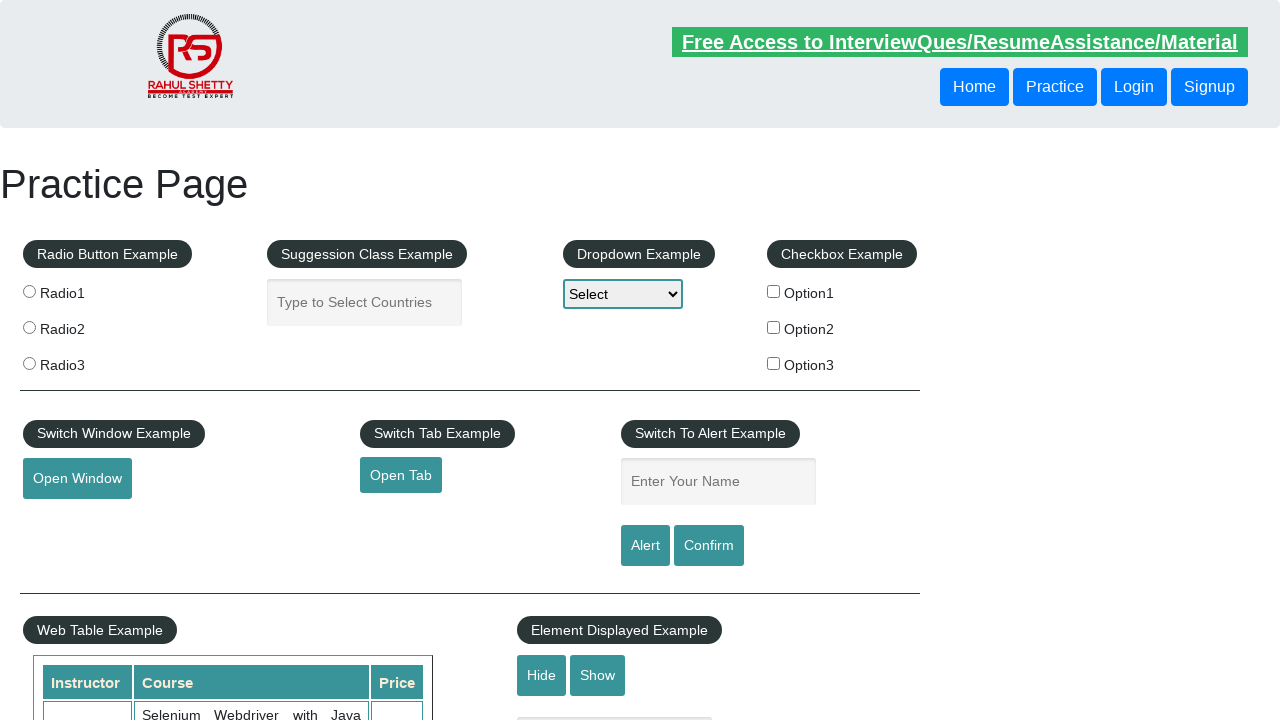

Clicked hide button to hide text box at (542, 675) on #hide-textbox
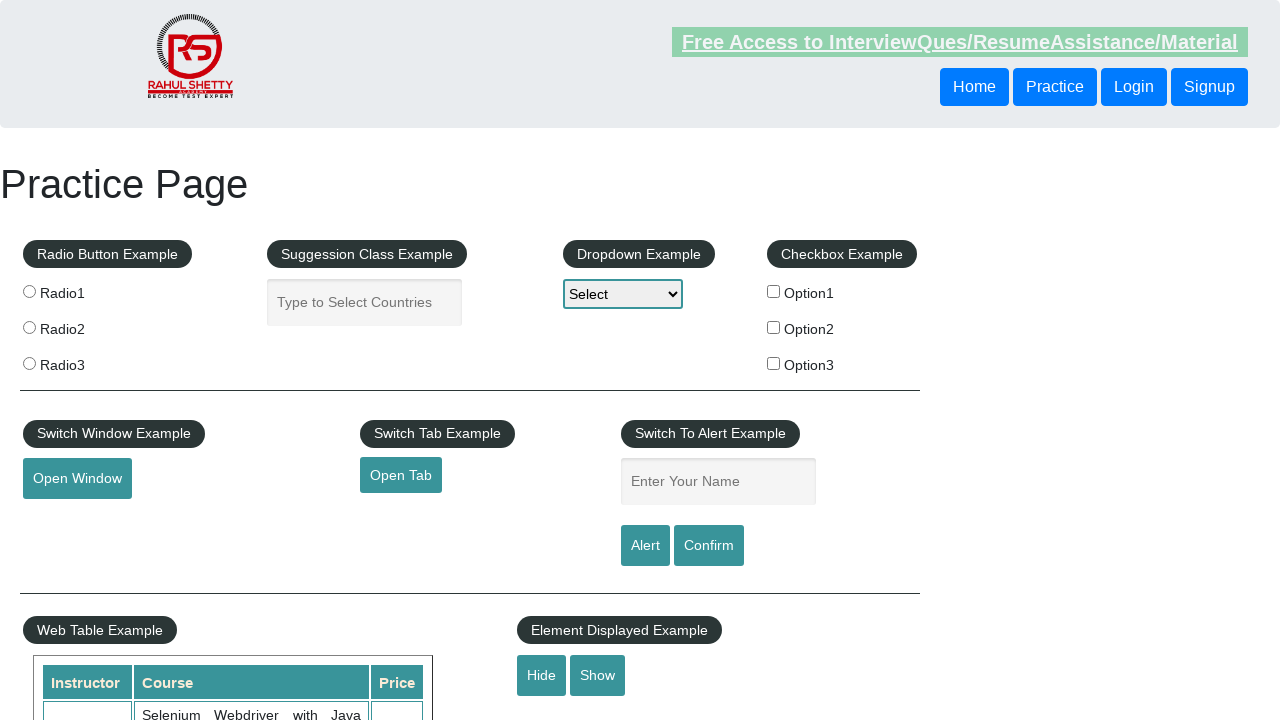

Verified text box is now hidden
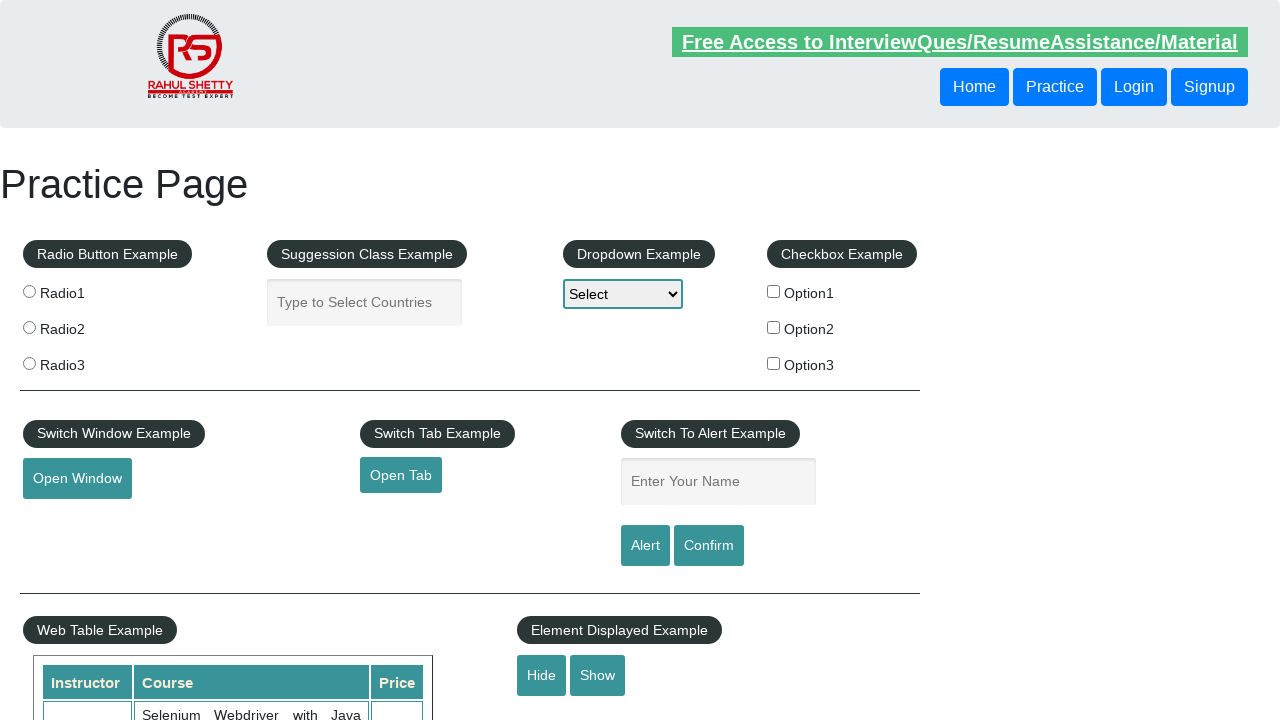

Set up dialog handler to accept dialogs
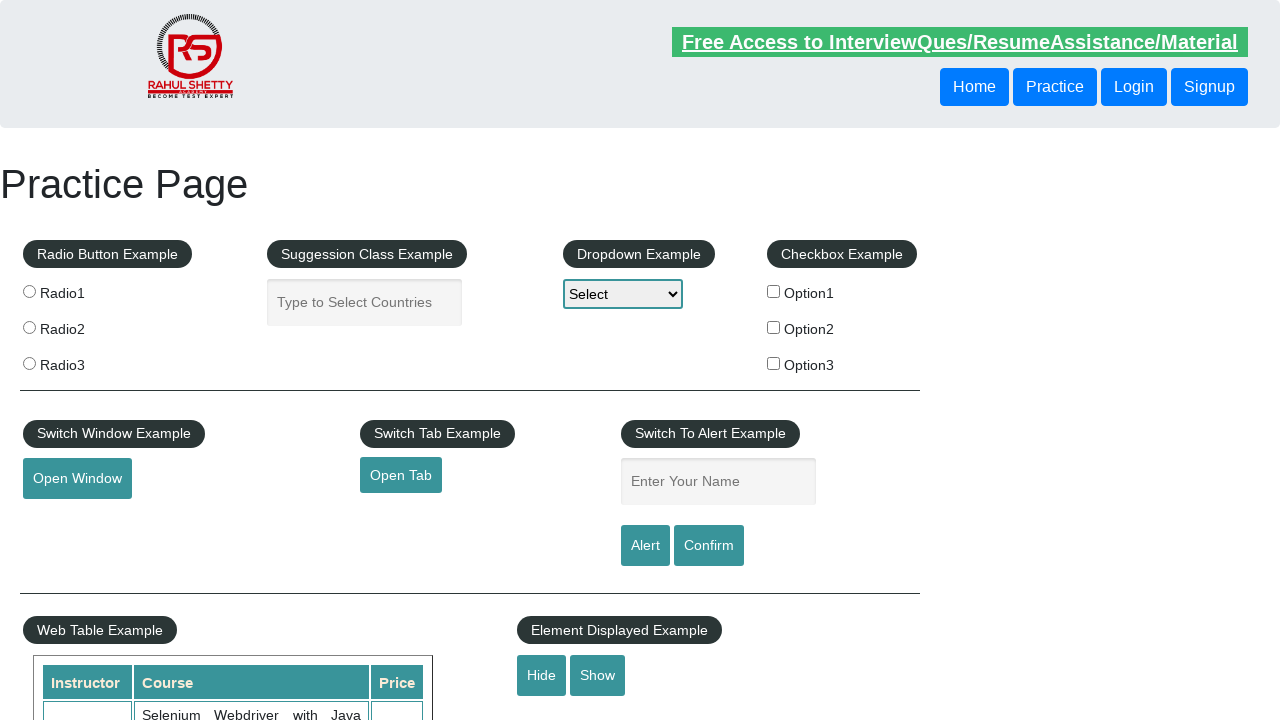

Clicked confirm button to trigger dialog at (709, 546) on #confirmbtn
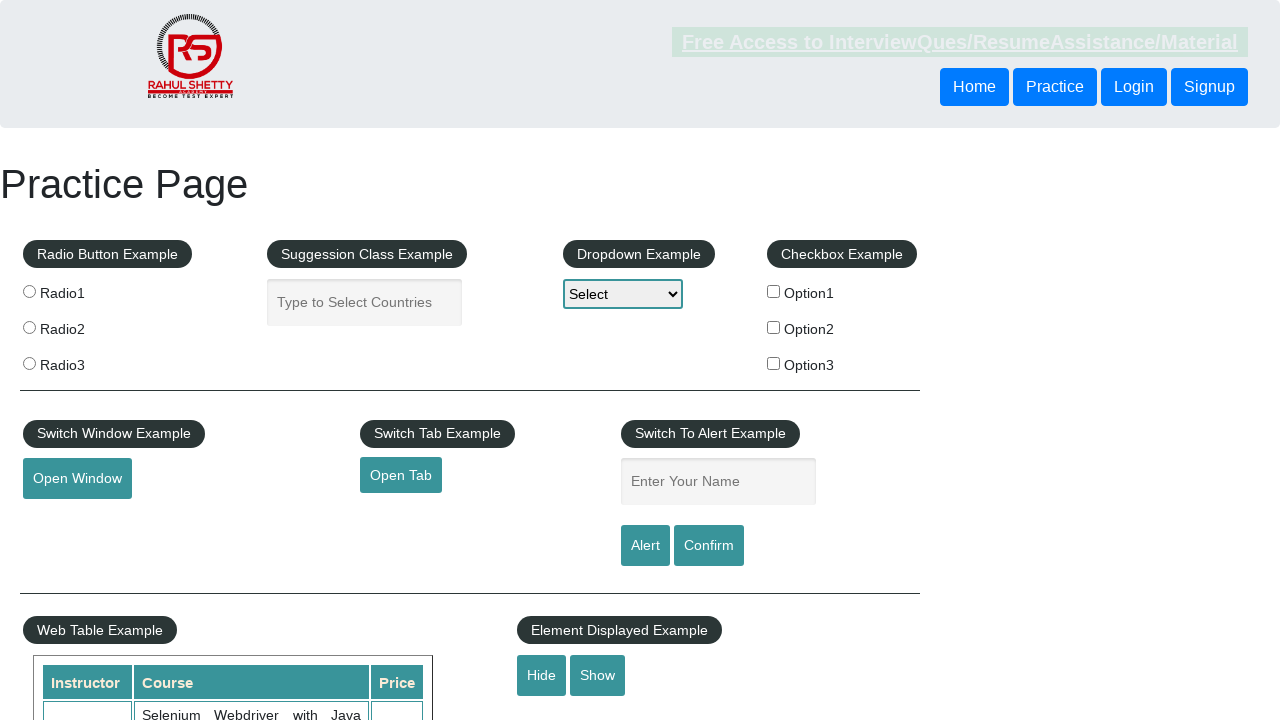

Hovered over mouse hover element at (83, 361) on #mousehover
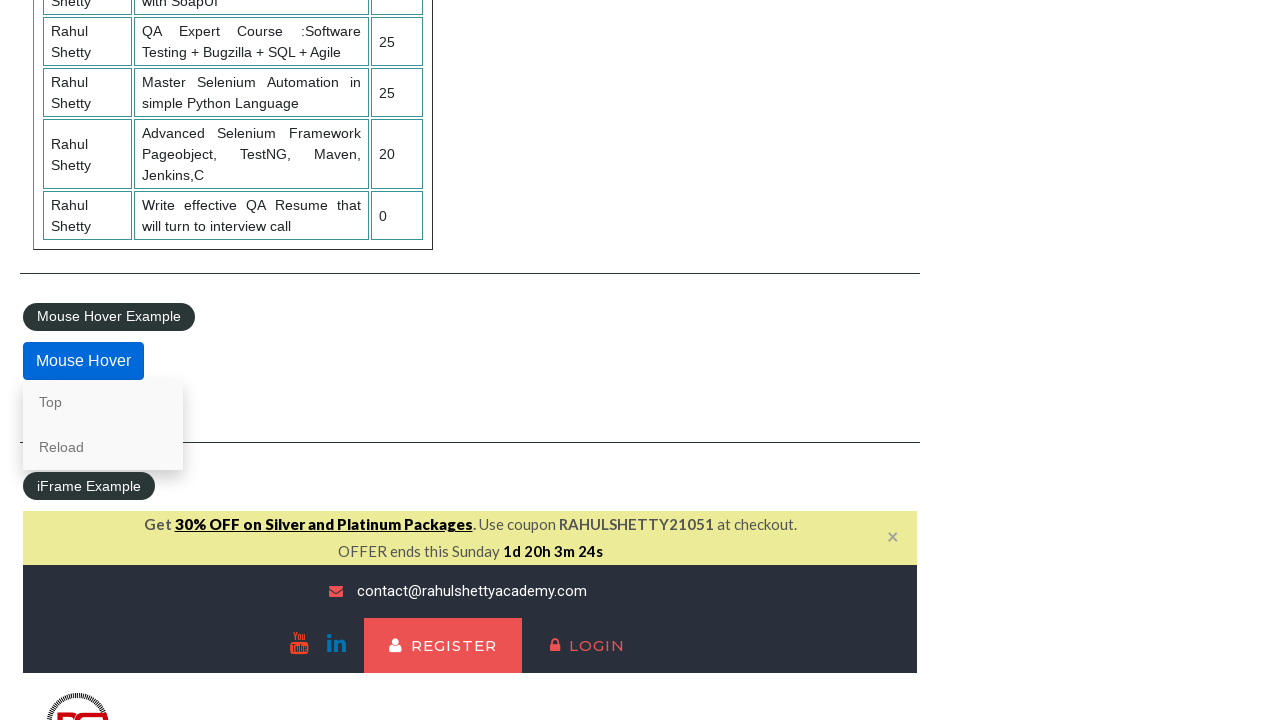

Clicked lifetime access link in iframe at (307, 360) on #courses-iframe >> internal:control=enter-frame >> li a[href*='lifetime-access']
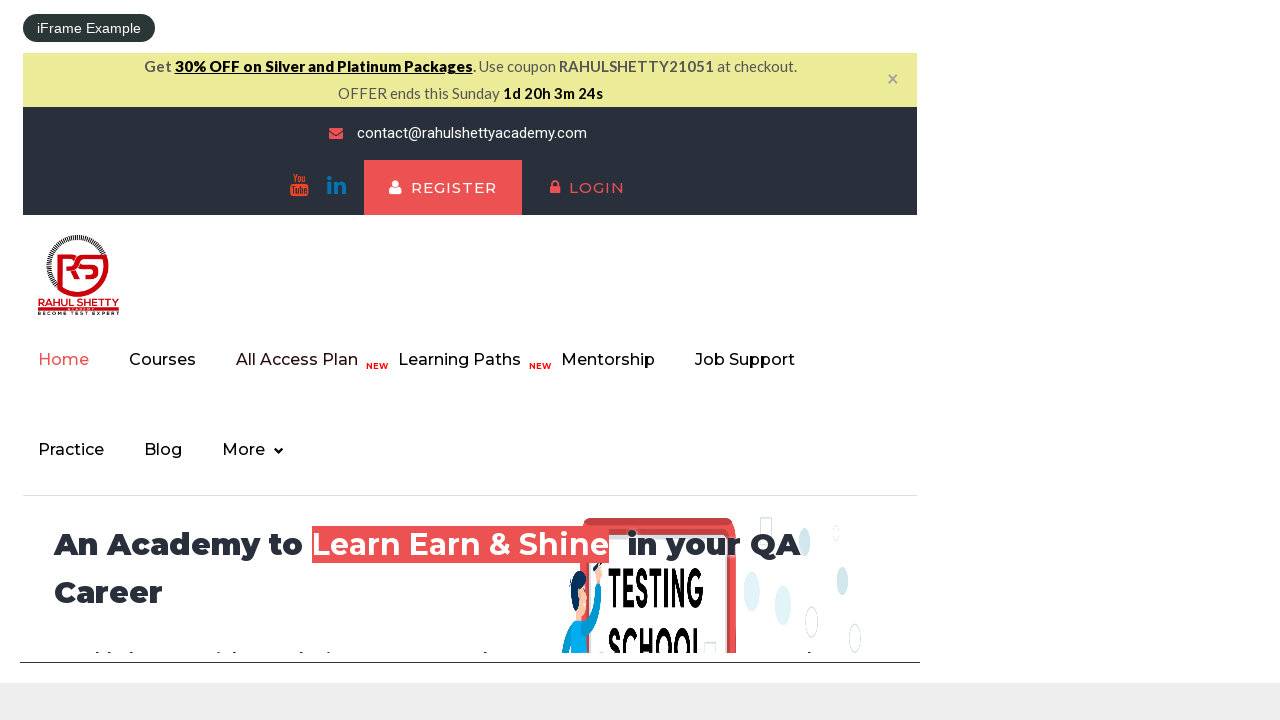

Waited for text content to load in iframe
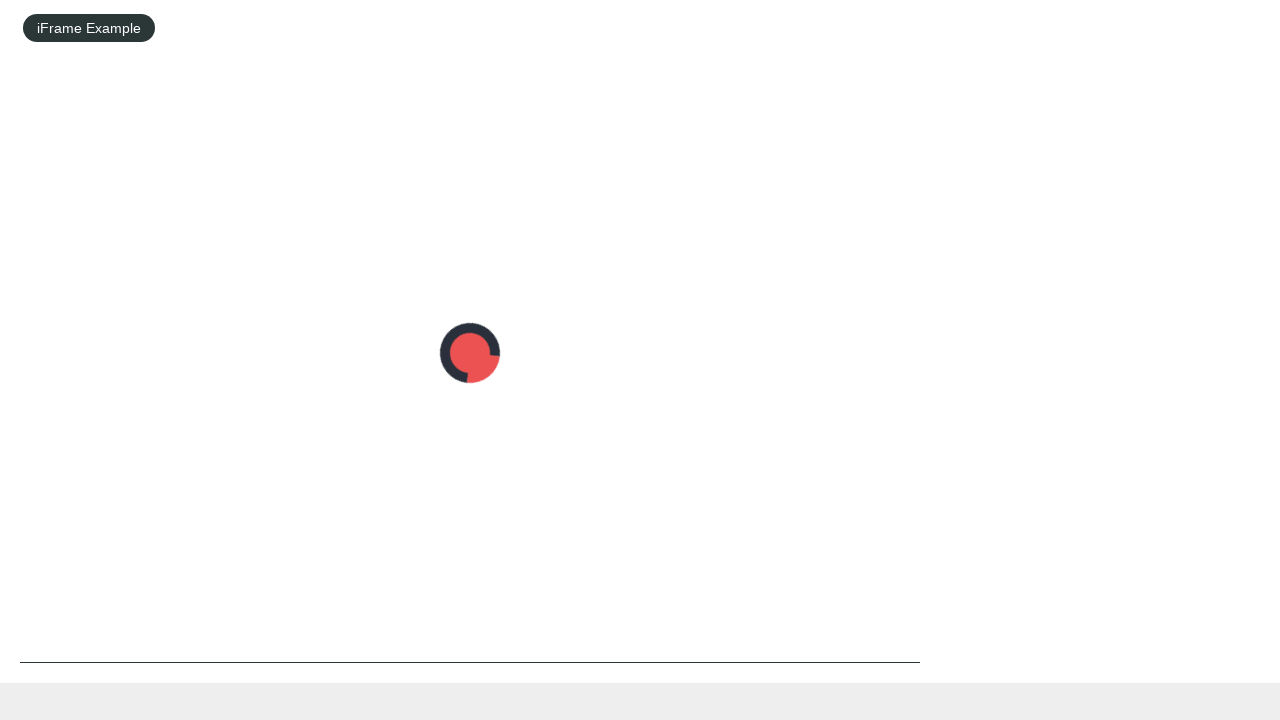

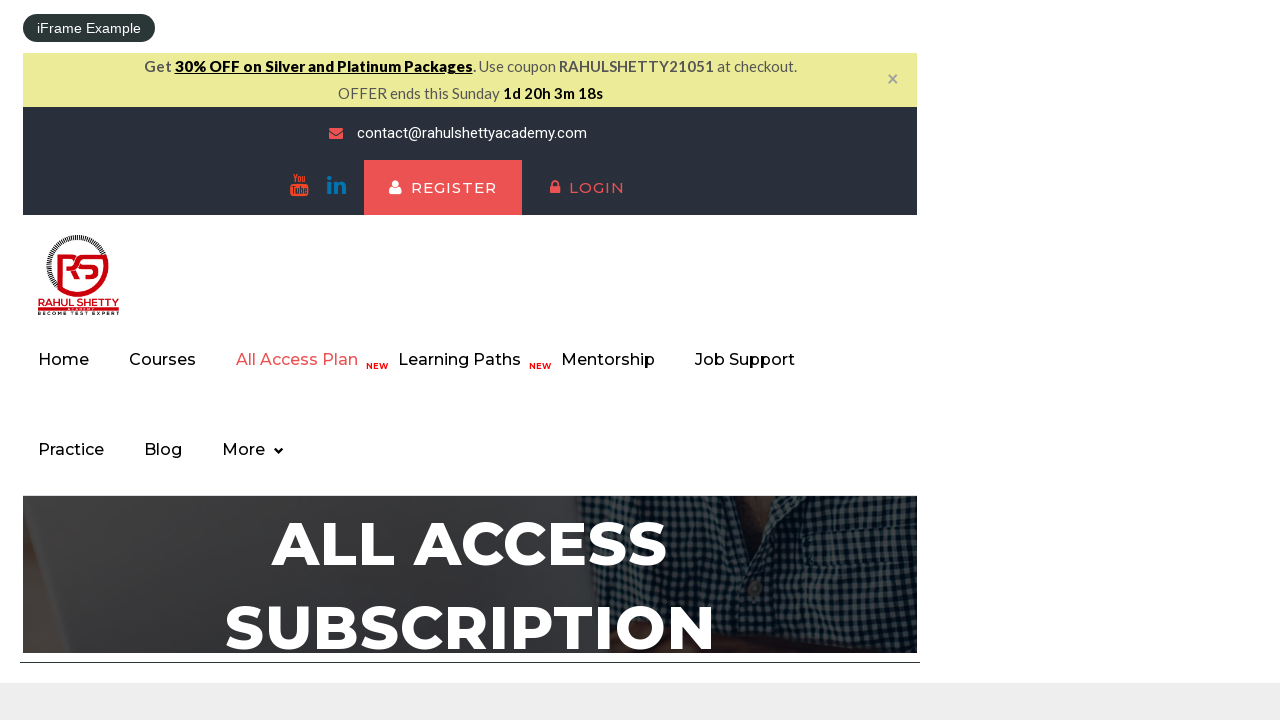